Tests web table interaction by navigating to a demo page, clicking on the Webtable section, and verifying the table loads with rows and columns

Starting URL: https://www.qafeast.com/demo

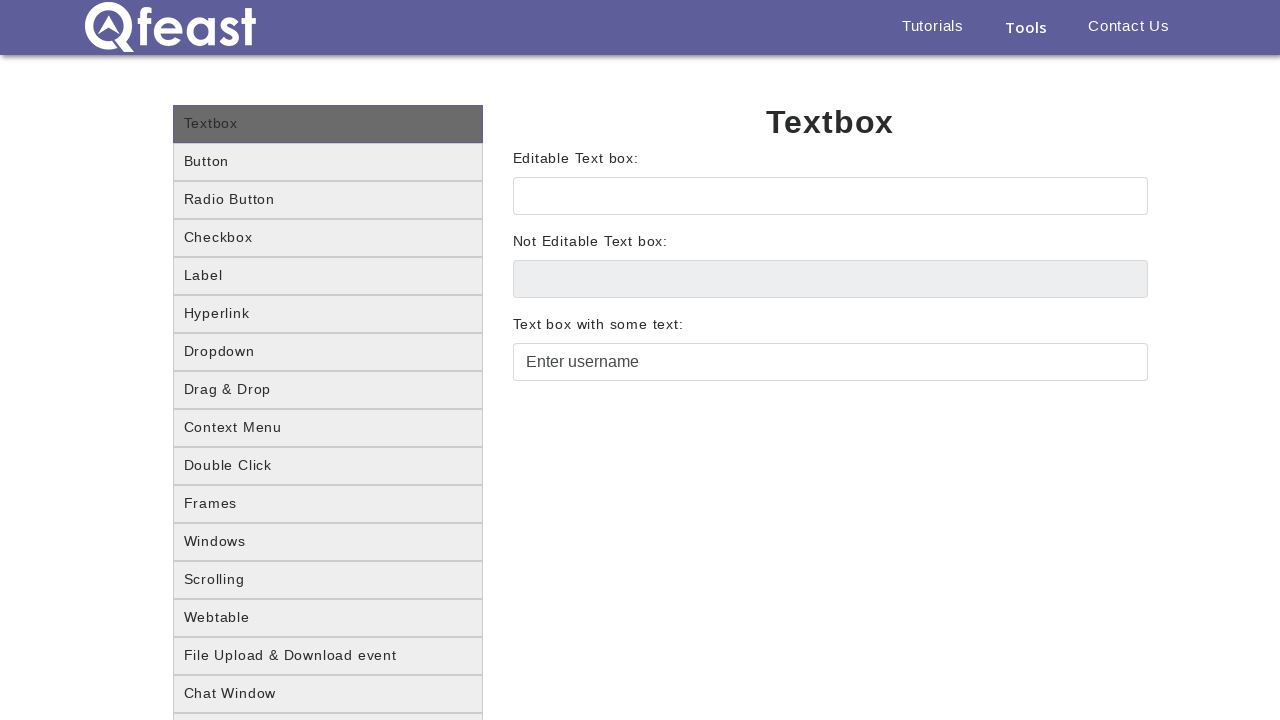

Clicked on the Webtable section at (217, 617) on xpath=//label[text()='Webtable']
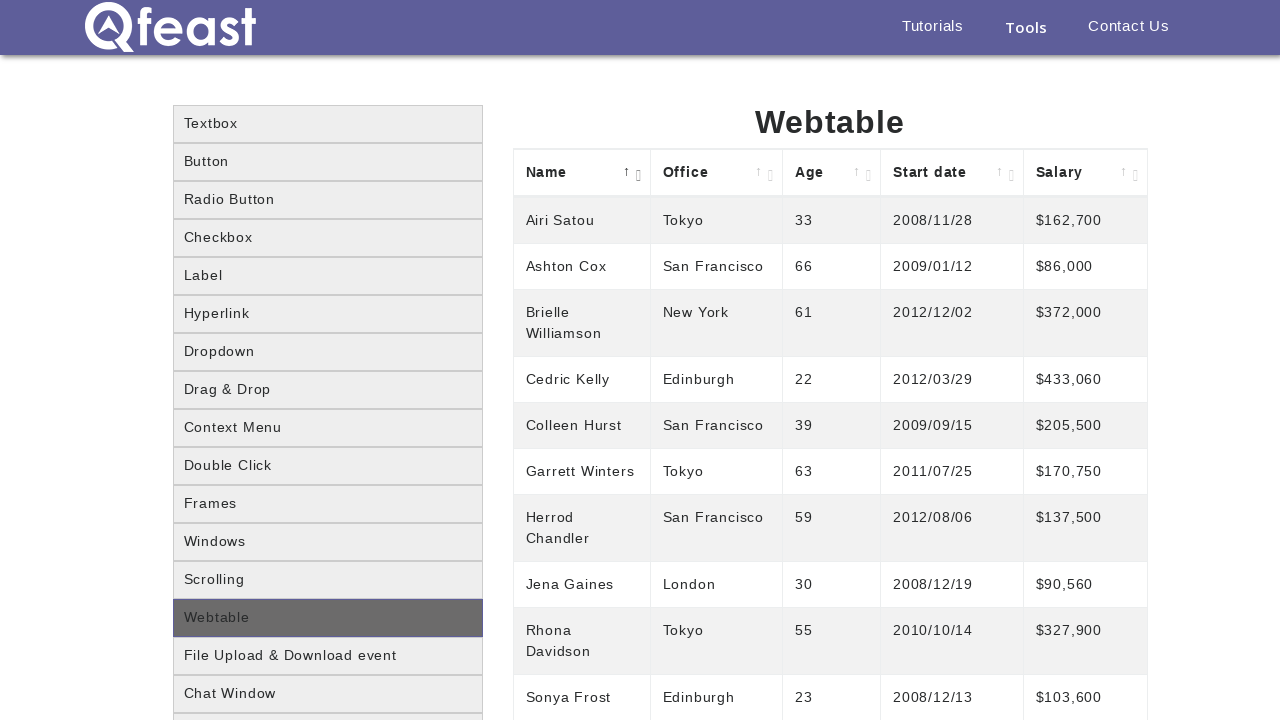

Web table tbody element loaded
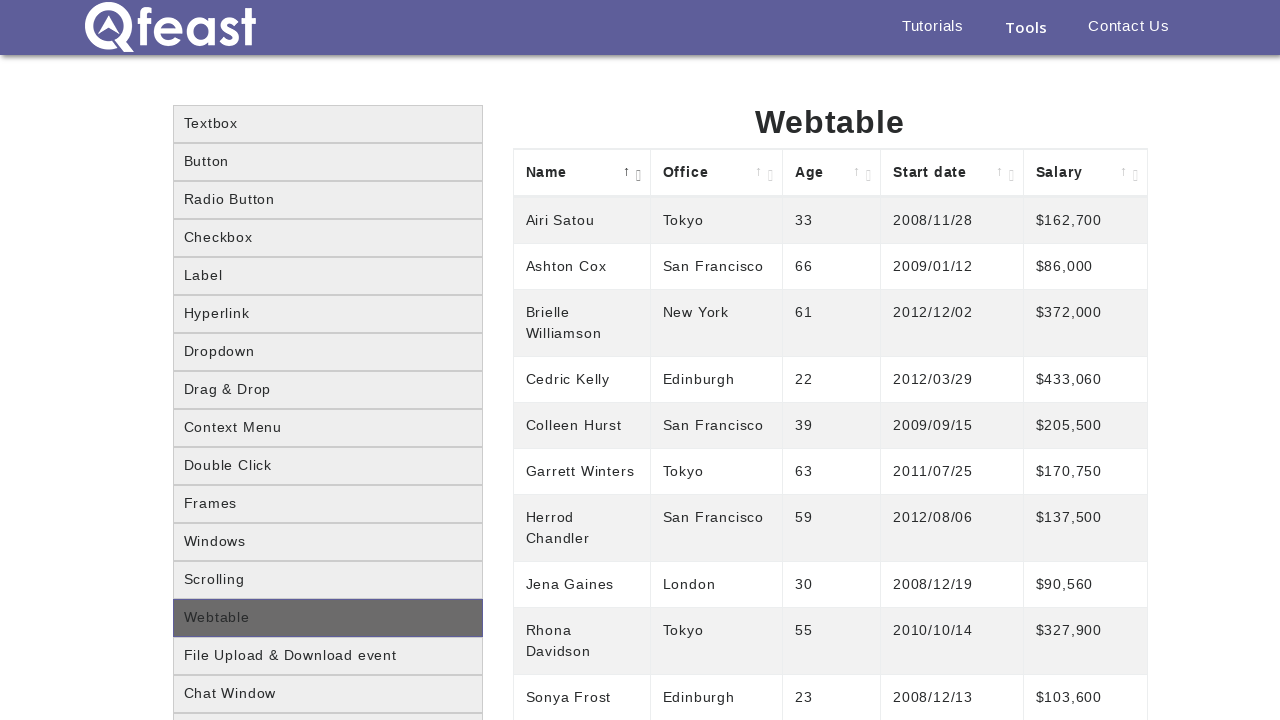

Verified table rows are present - first row is visible
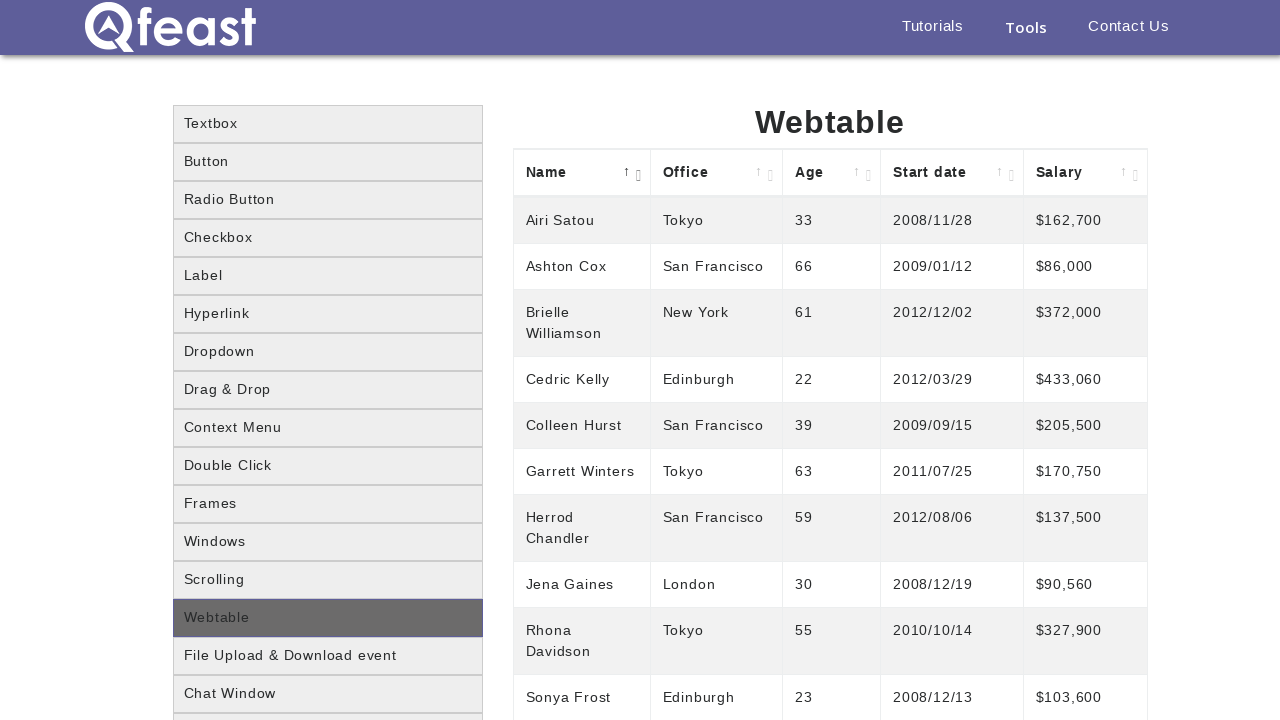

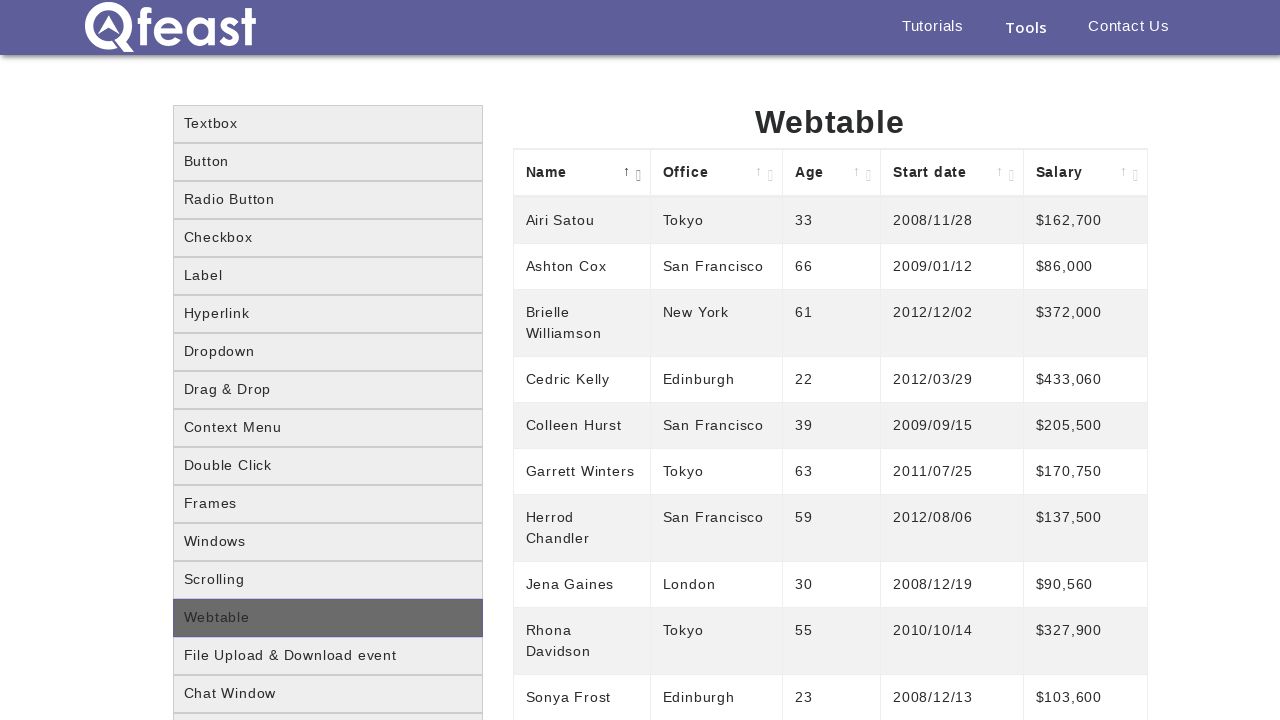